Tests autocomplete functionality by typing a letter in the search field and selecting a specific suggestion from the dropdown

Starting URL: http://seleniumpractise.blogspot.com/2016/08/how-to-handle-autocomplete-feature-in.html

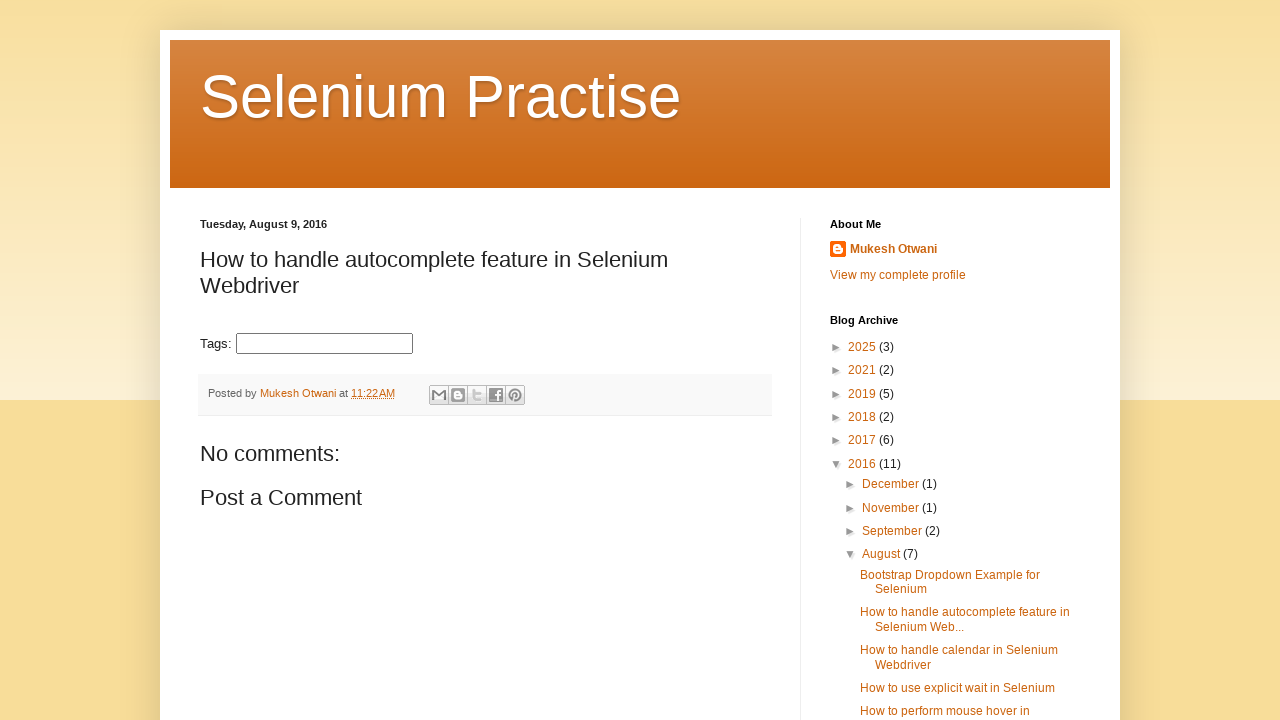

Typed 'S' in the autocomplete input field on input.ui-autocomplete-input
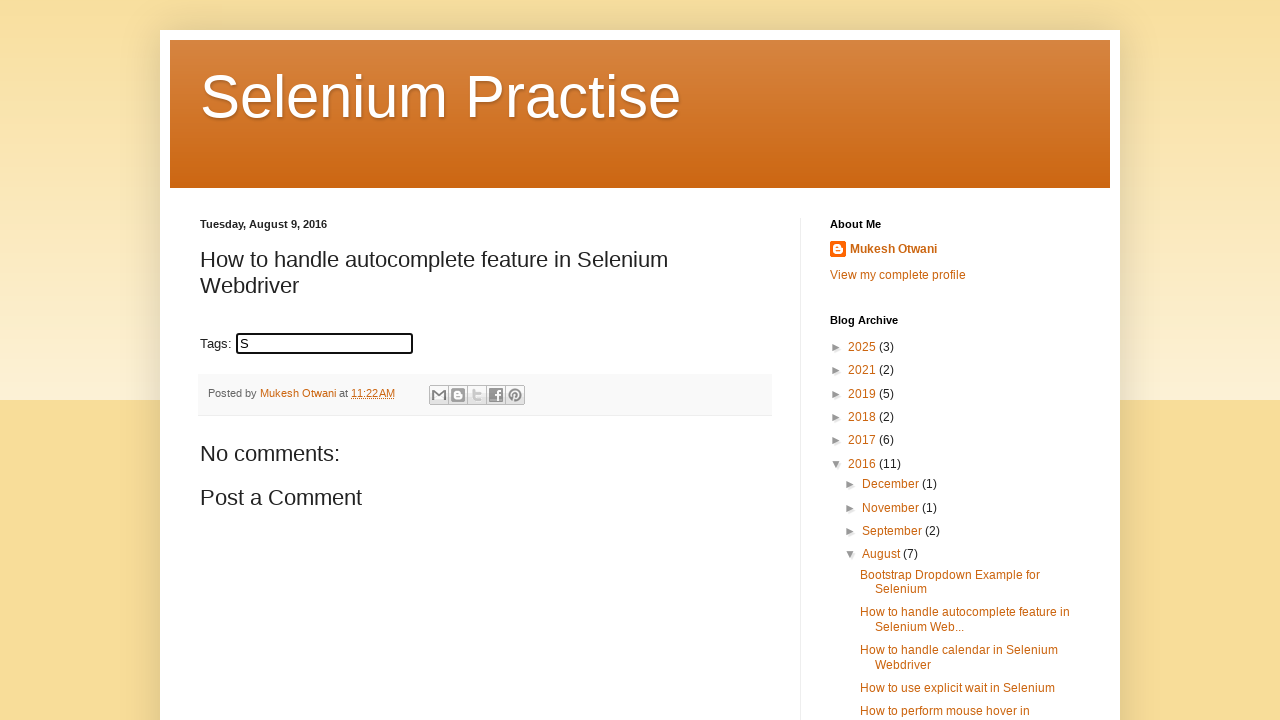

Autocomplete suggestions dropdown appeared
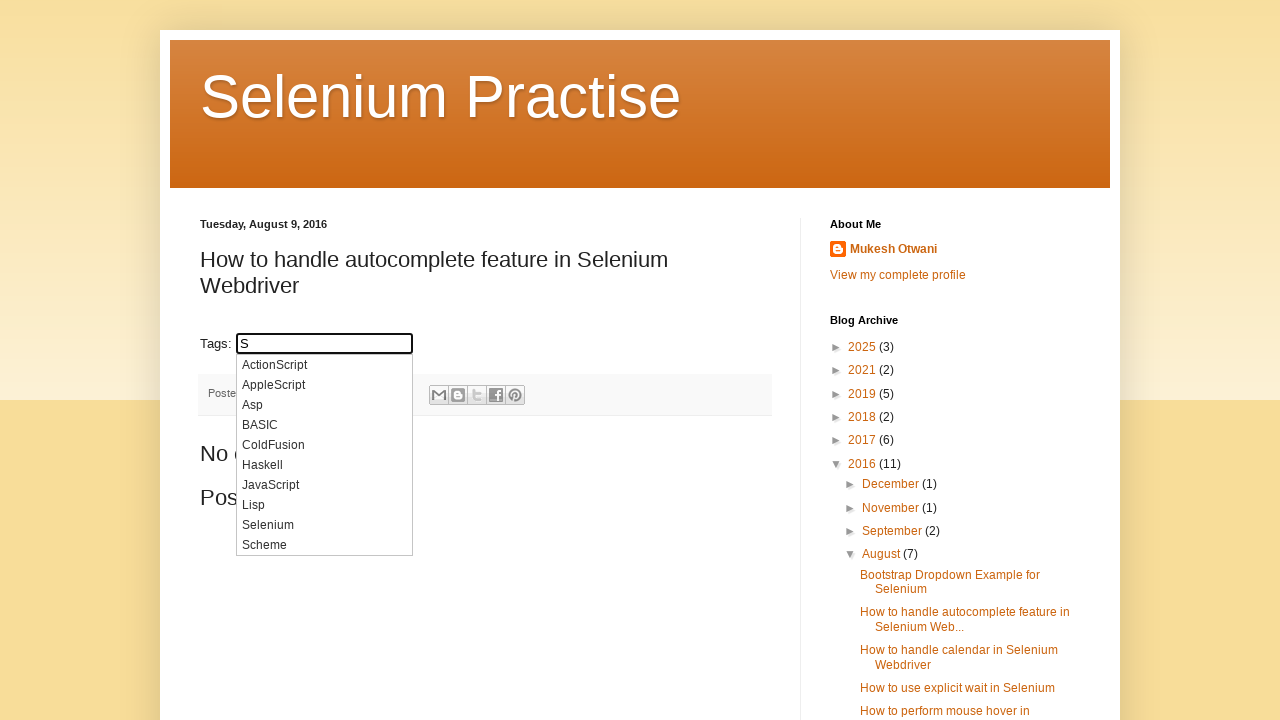

Retrieved all autocomplete suggestion options
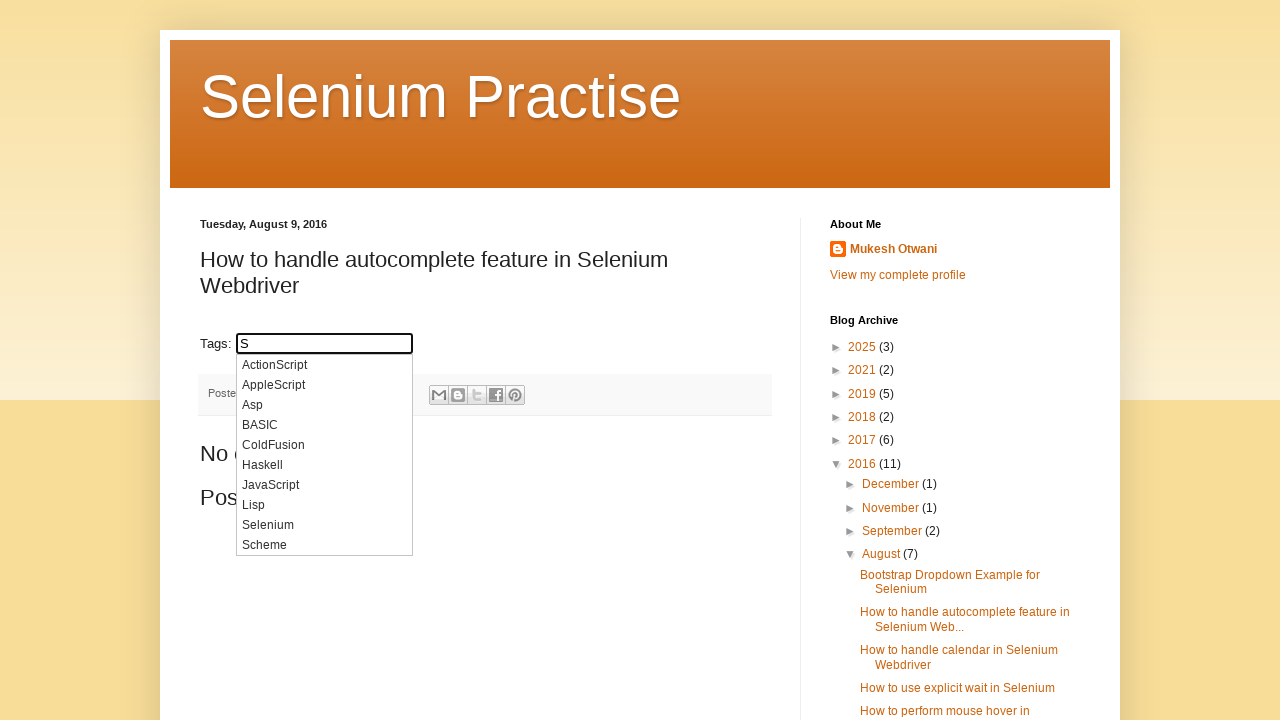

Selected 'Selenium' from autocomplete suggestions at (324, 525) on ul.ui-autocomplete li div >> nth=8
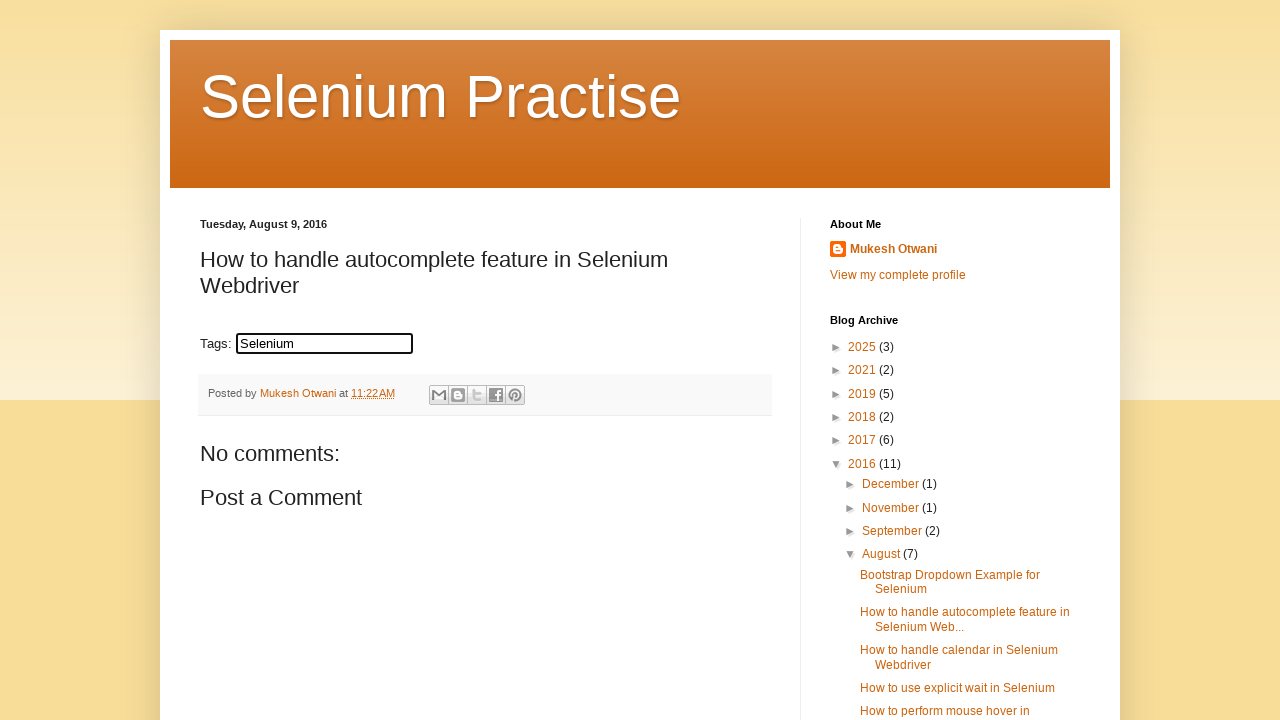

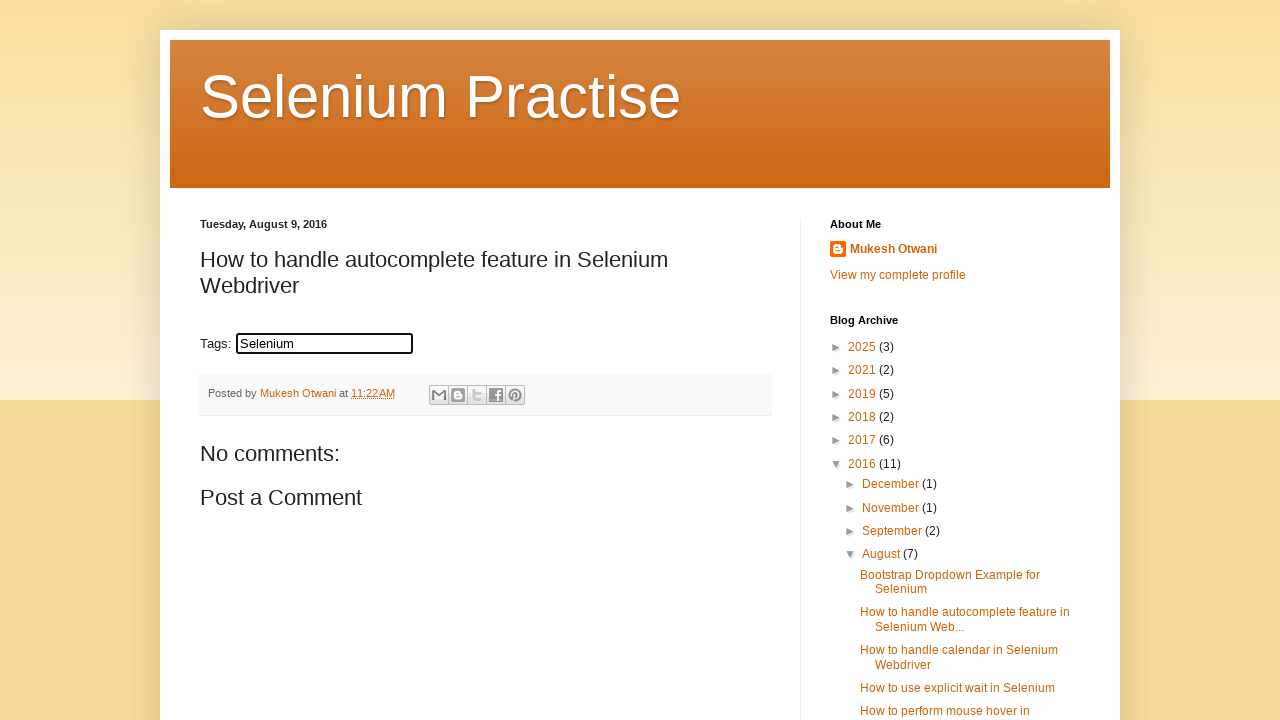